Tests horizontal slider functionality by moving the slider using arrow key presses to set a specific value, then verifies the displayed value matches the expected selection.

Starting URL: https://the-internet.herokuapp.com/horizontal_slider

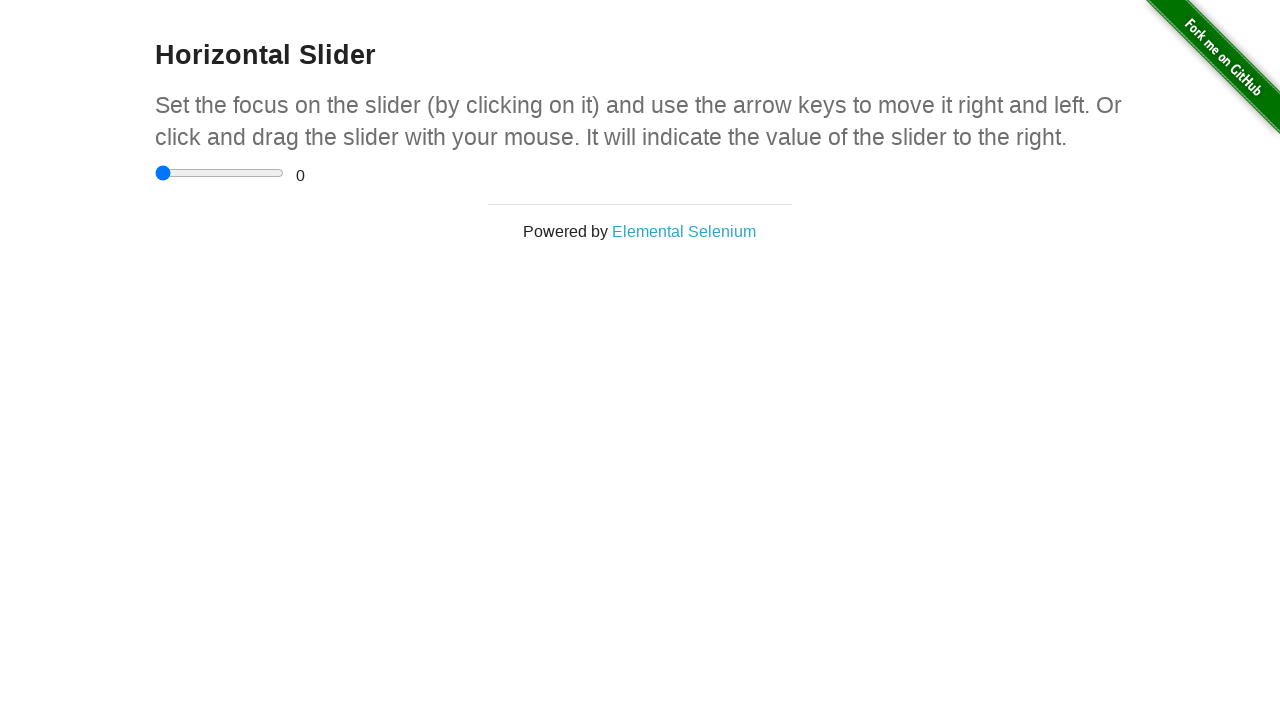

Clicked on the horizontal slider input element at (220, 173) on input[type='range']
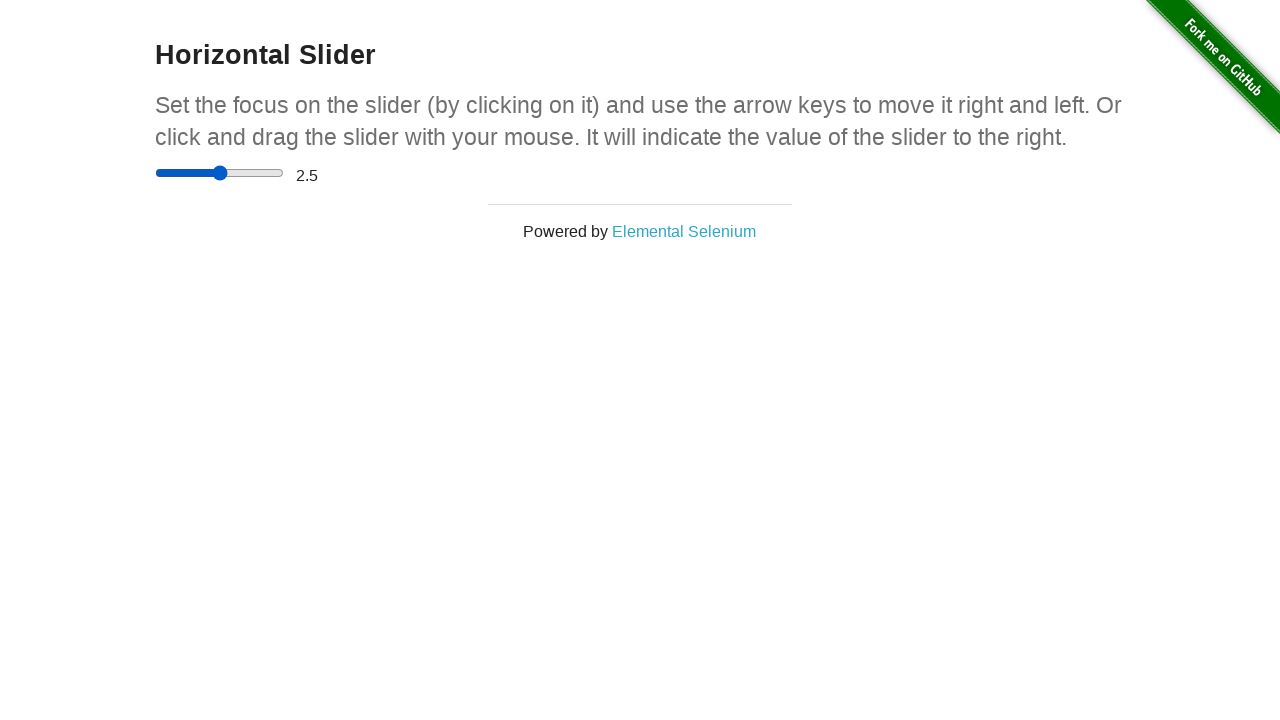

Pressed ArrowRight key 1 of 7 times to move slider towards value 3.5 on input[type='range']
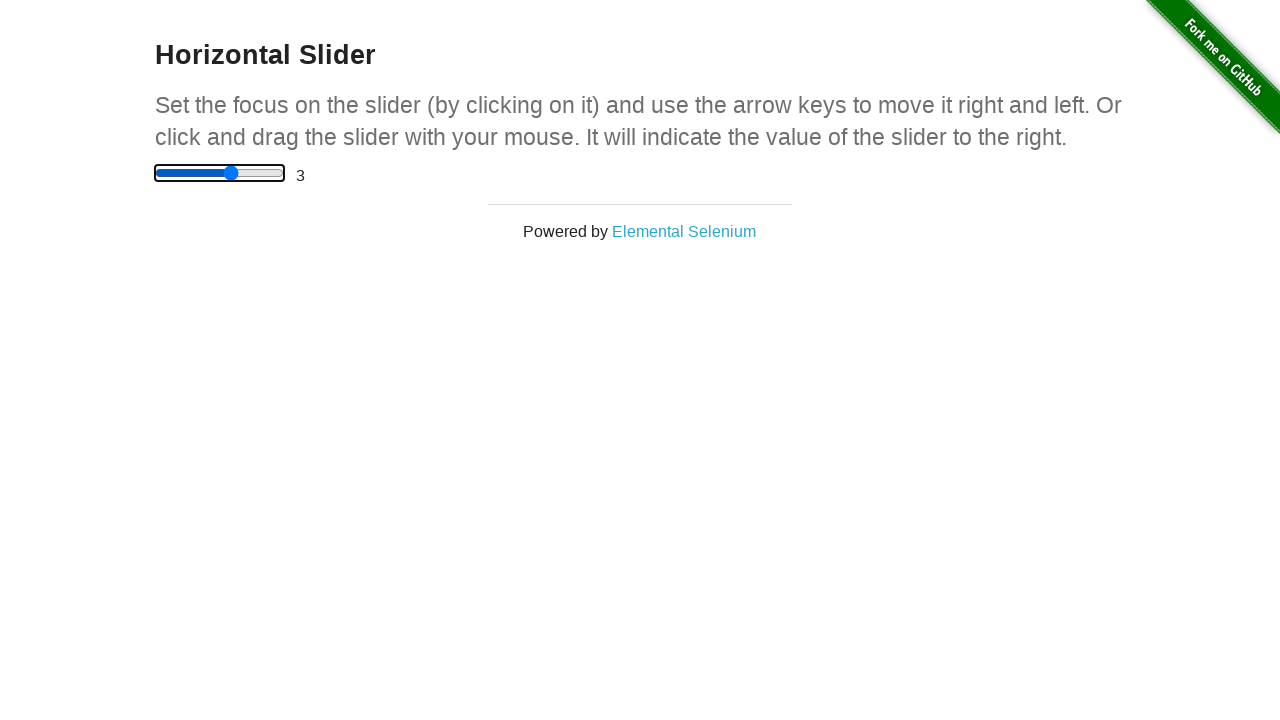

Pressed ArrowRight key 2 of 7 times to move slider towards value 3.5 on input[type='range']
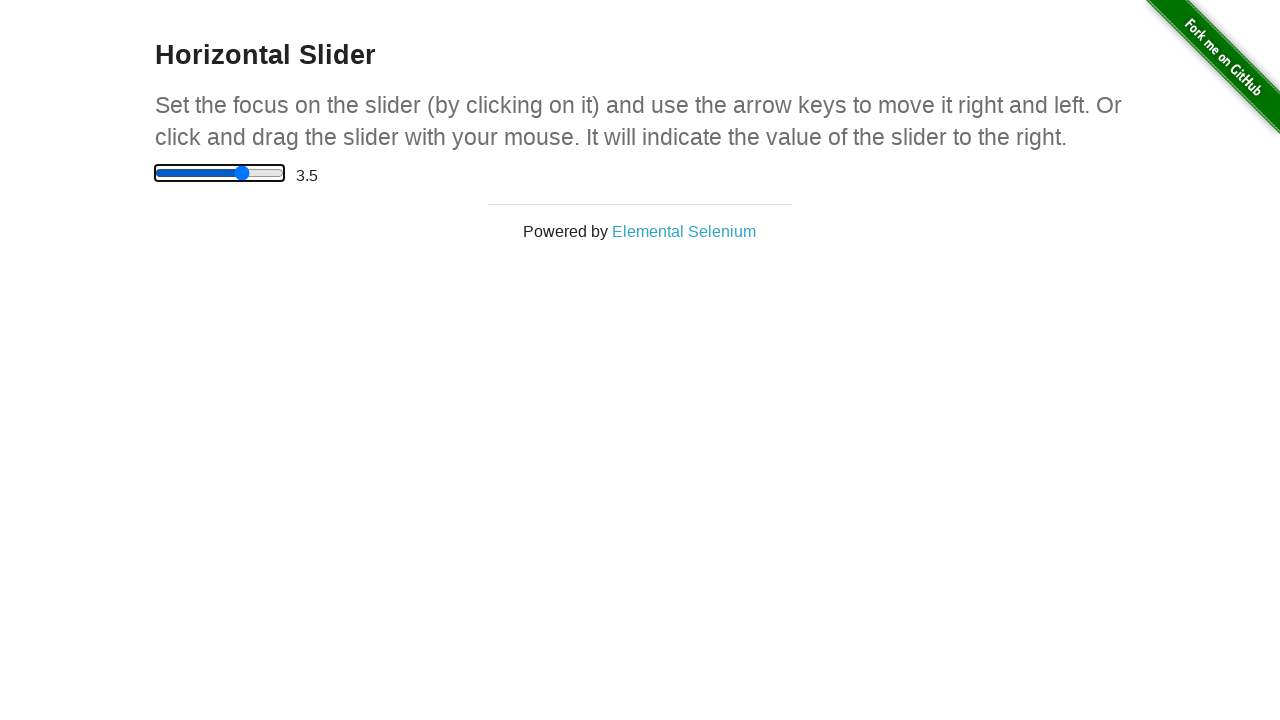

Pressed ArrowRight key 3 of 7 times to move slider towards value 3.5 on input[type='range']
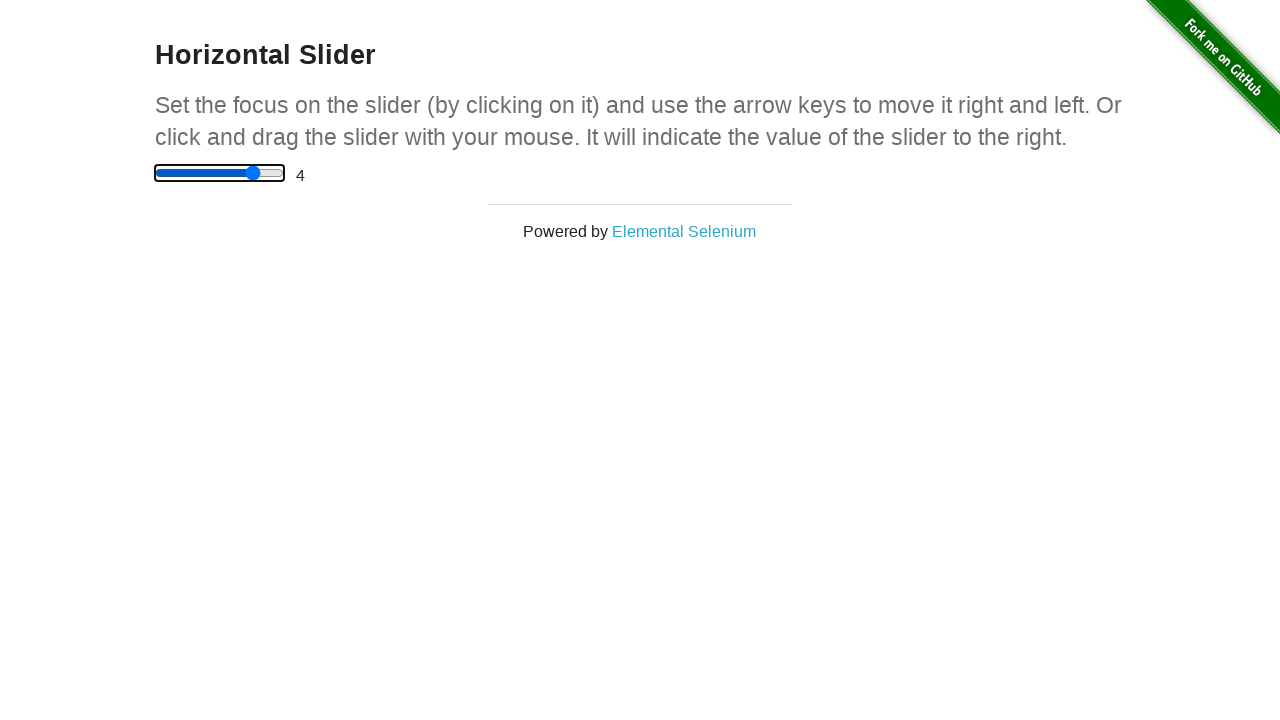

Pressed ArrowRight key 4 of 7 times to move slider towards value 3.5 on input[type='range']
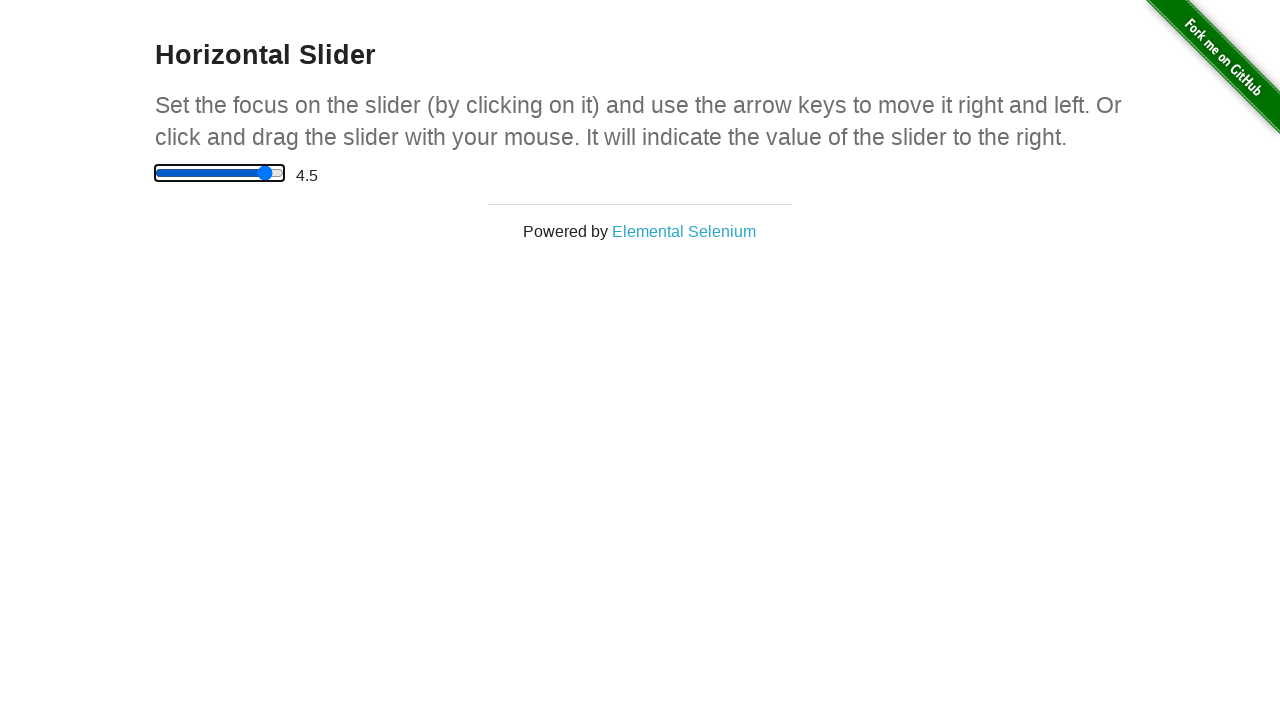

Pressed ArrowRight key 5 of 7 times to move slider towards value 3.5 on input[type='range']
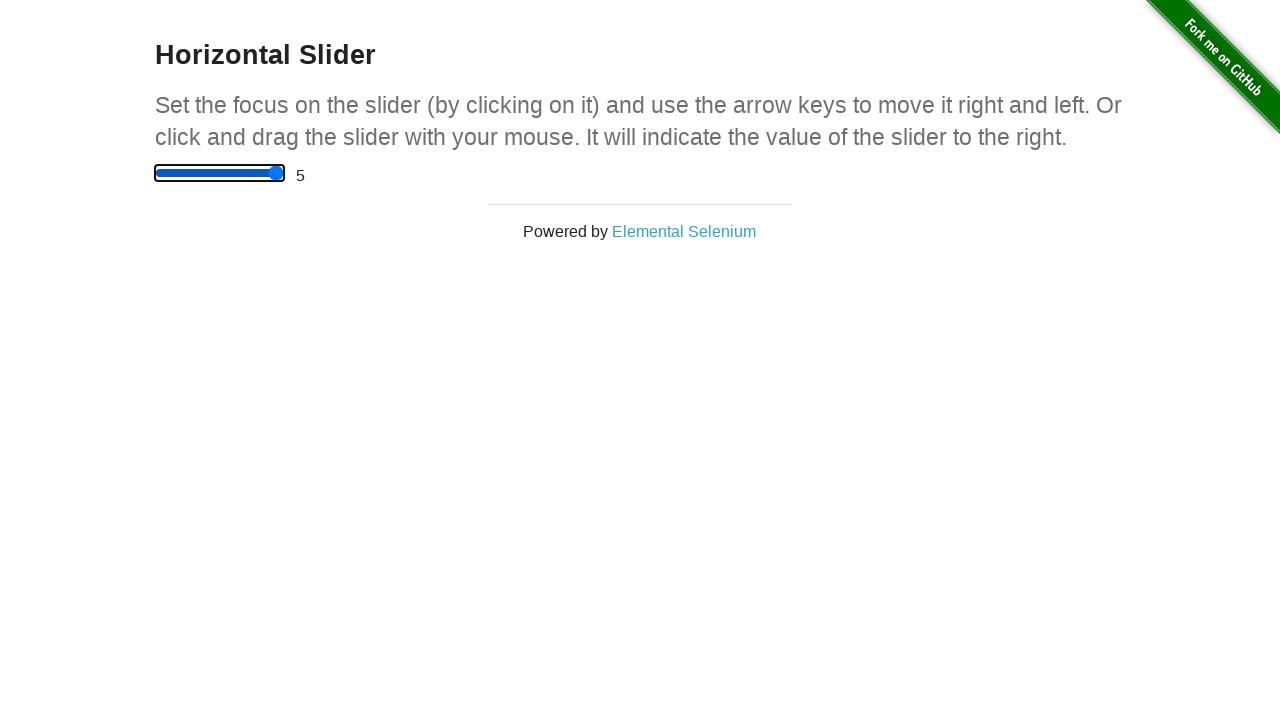

Pressed ArrowRight key 6 of 7 times to move slider towards value 3.5 on input[type='range']
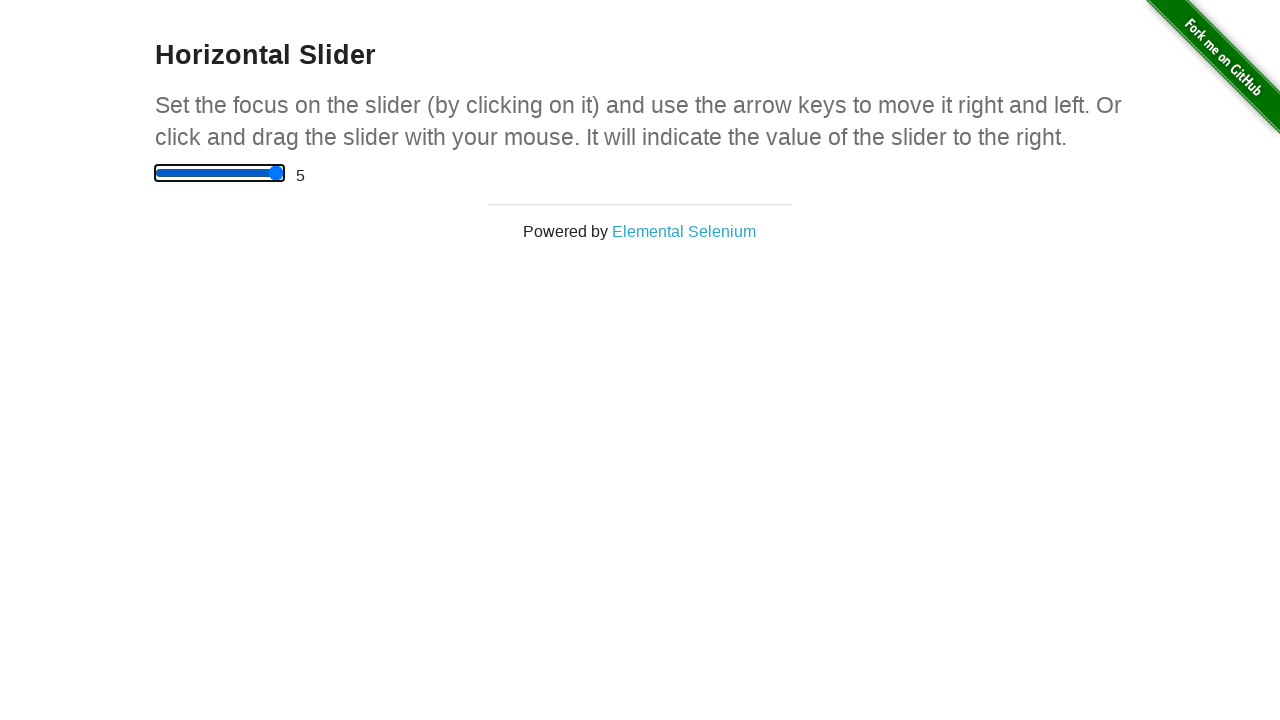

Pressed ArrowRight key 7 of 7 times to move slider towards value 3.5 on input[type='range']
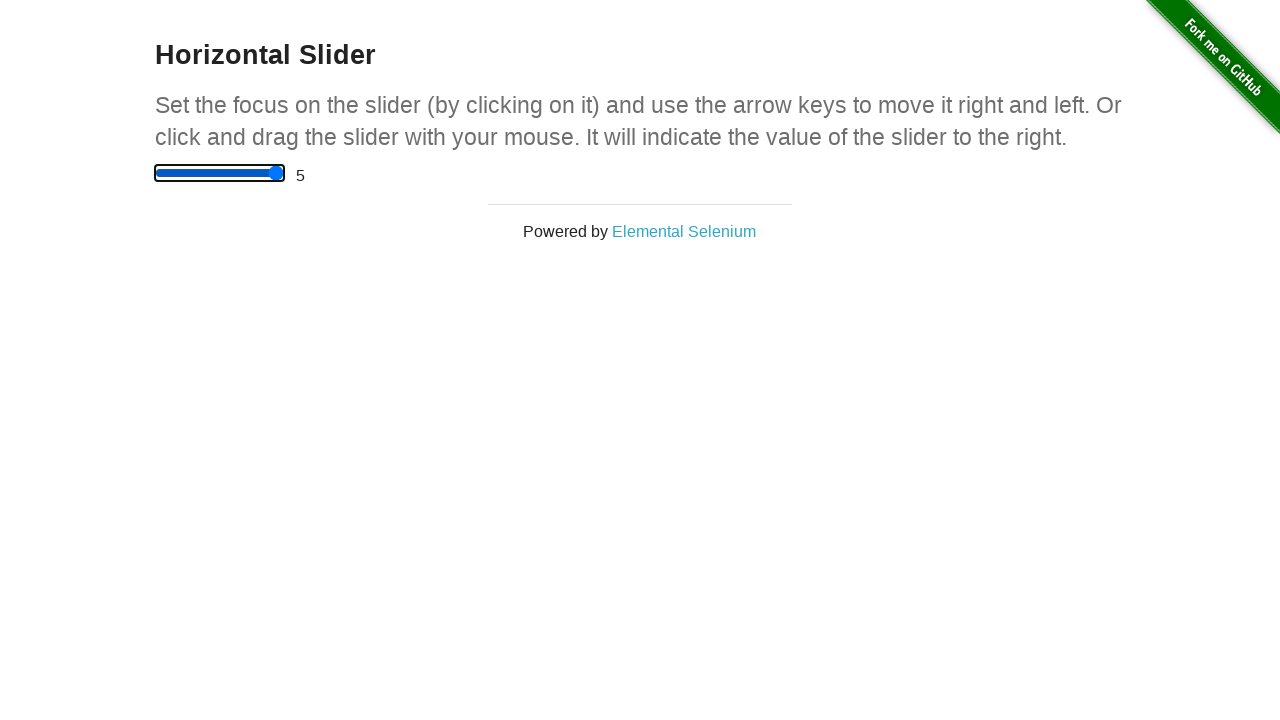

Waited for the value display element to be present
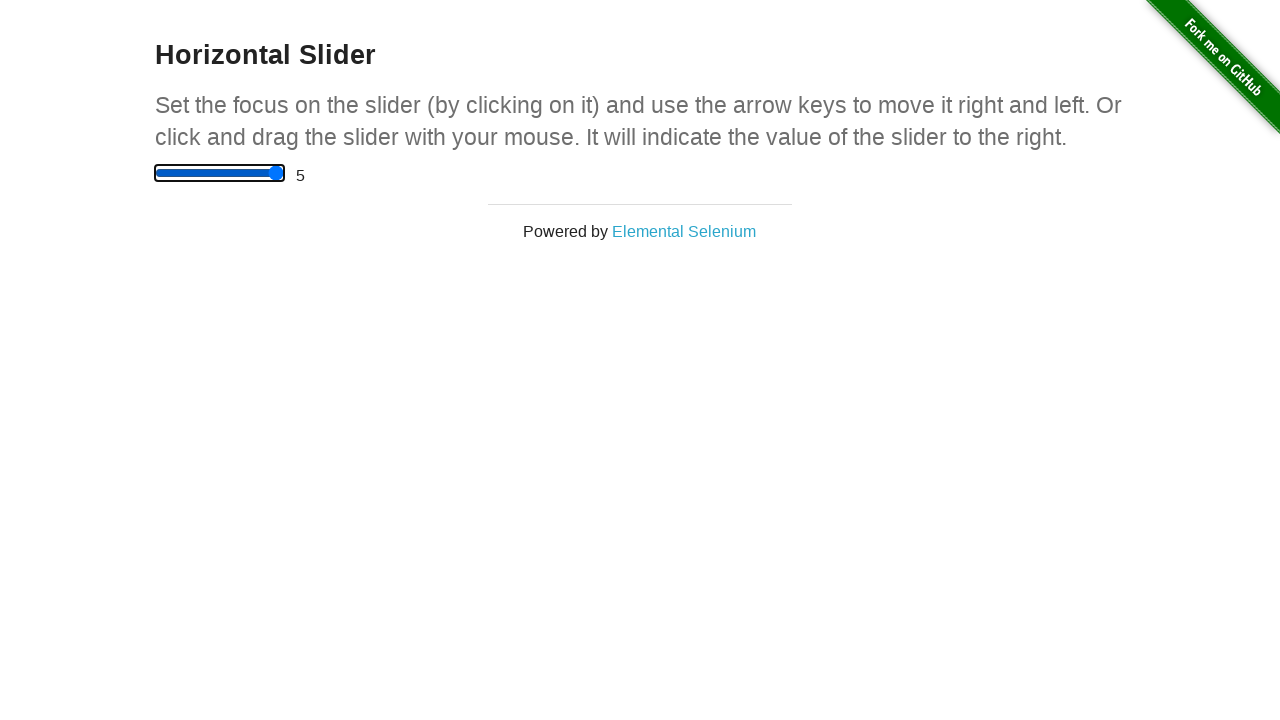

Value display element is now visible on the page
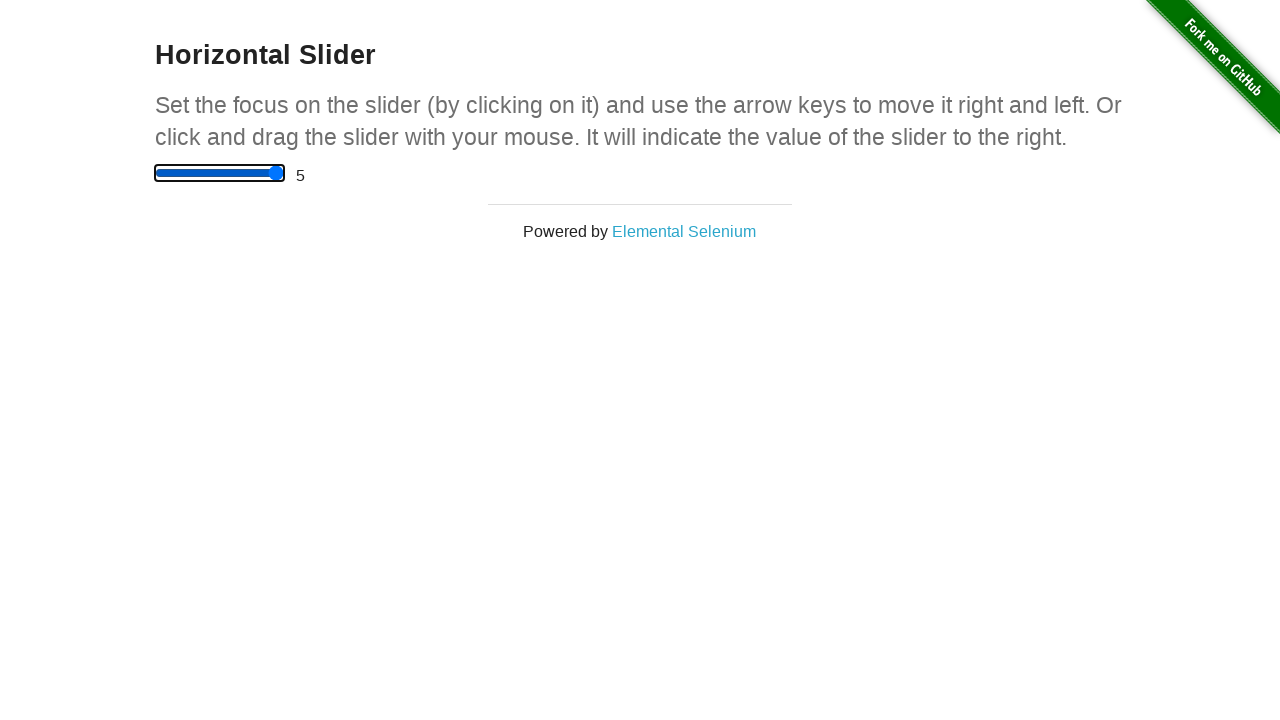

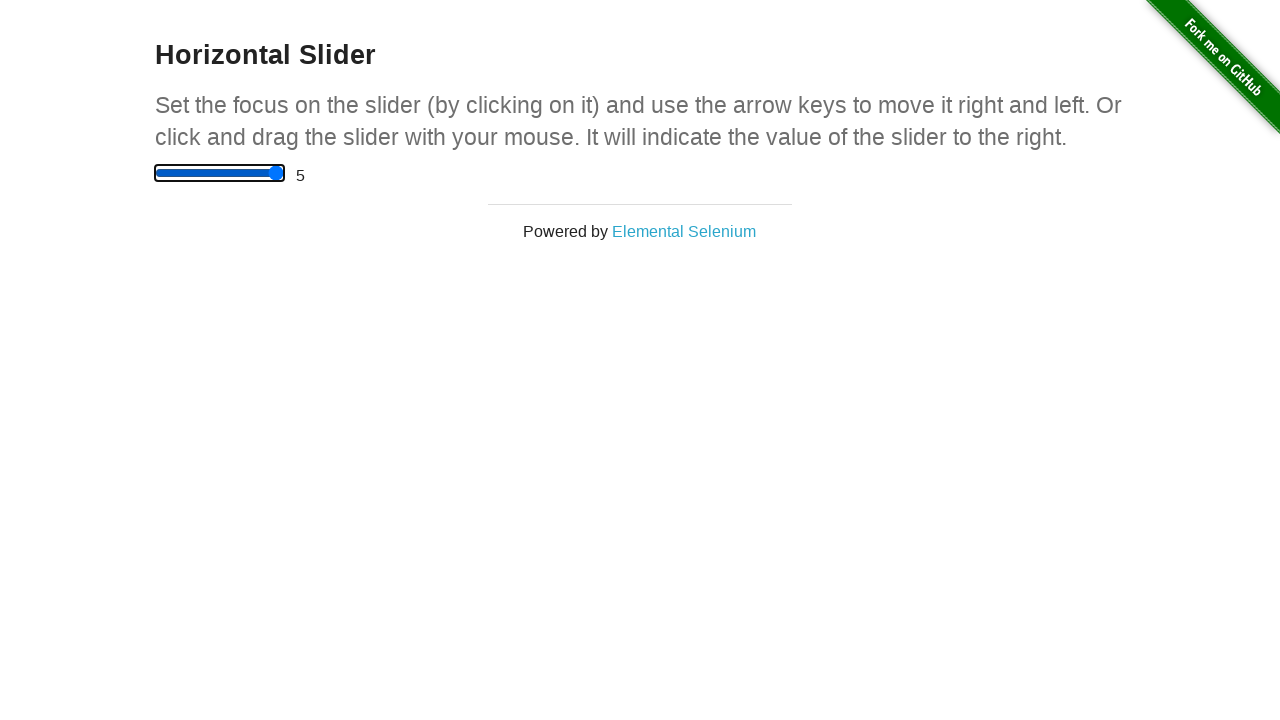